Tests dynamic controls page by verifying a textbox is initially disabled, clicking the Enable button, waiting for it to become enabled, and verifying the success message appears

Starting URL: https://the-internet.herokuapp.com/dynamic_controls

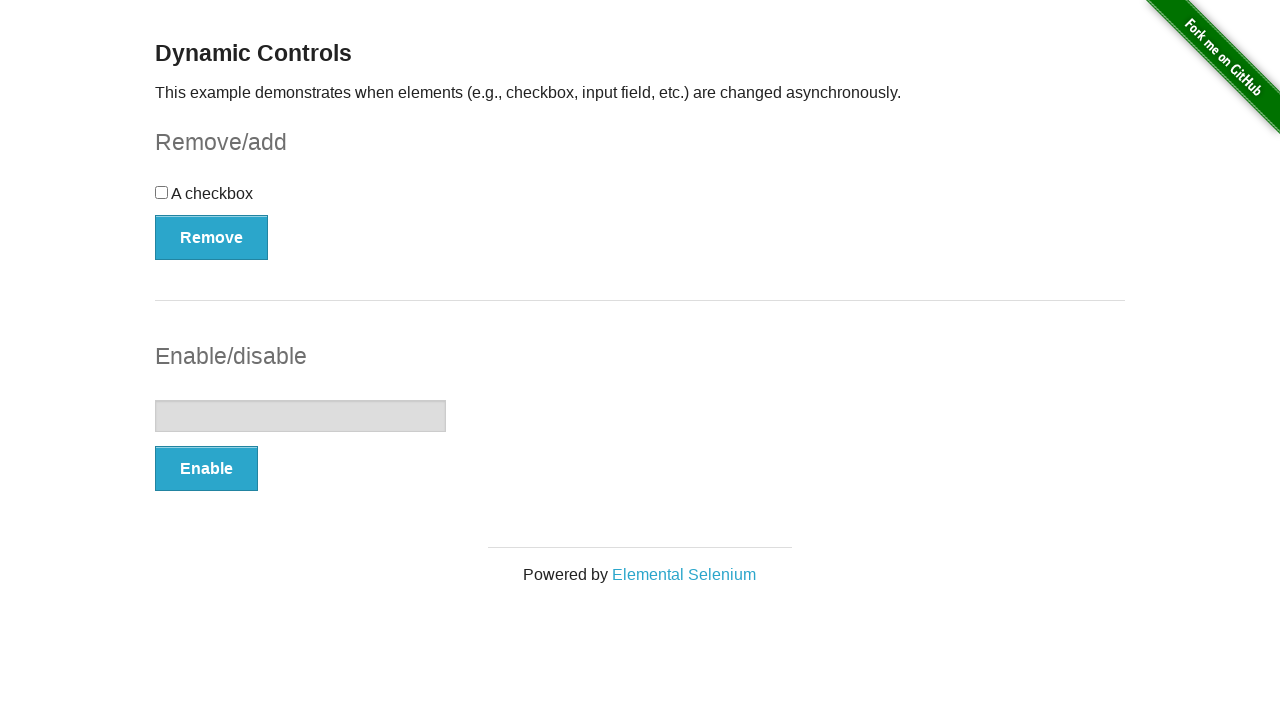

Navigated to dynamic controls page
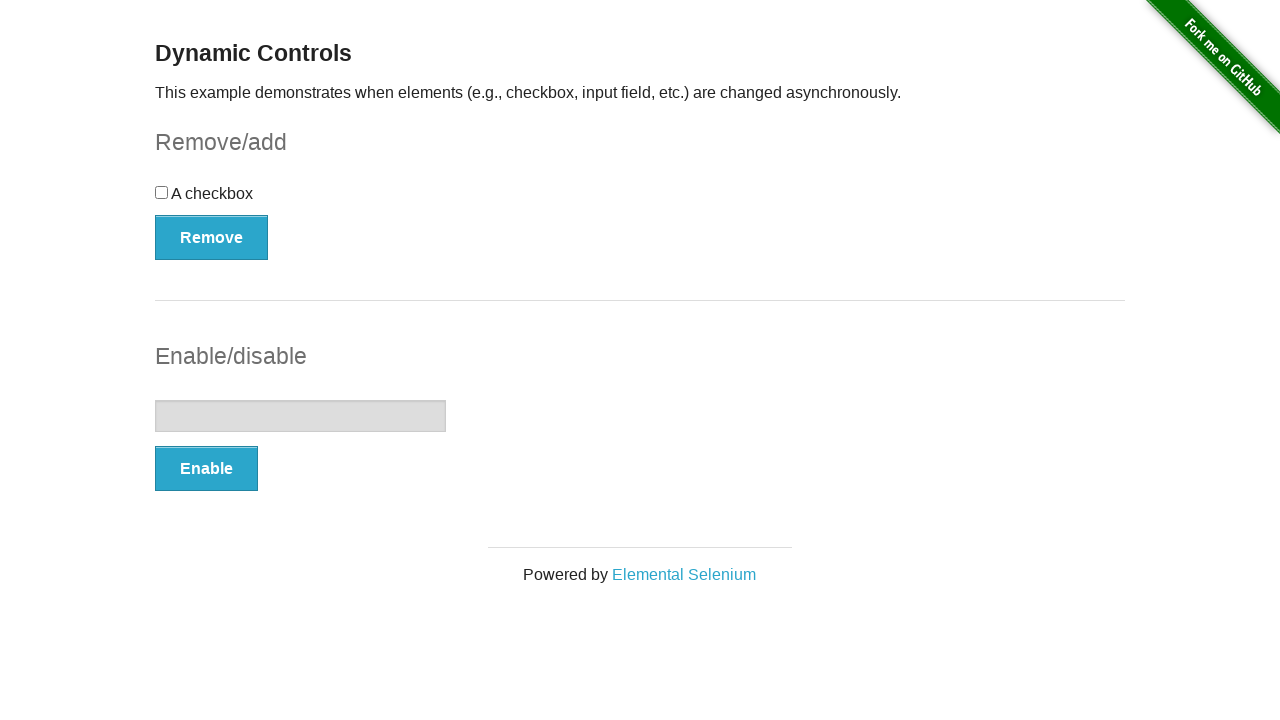

Located the textbox element
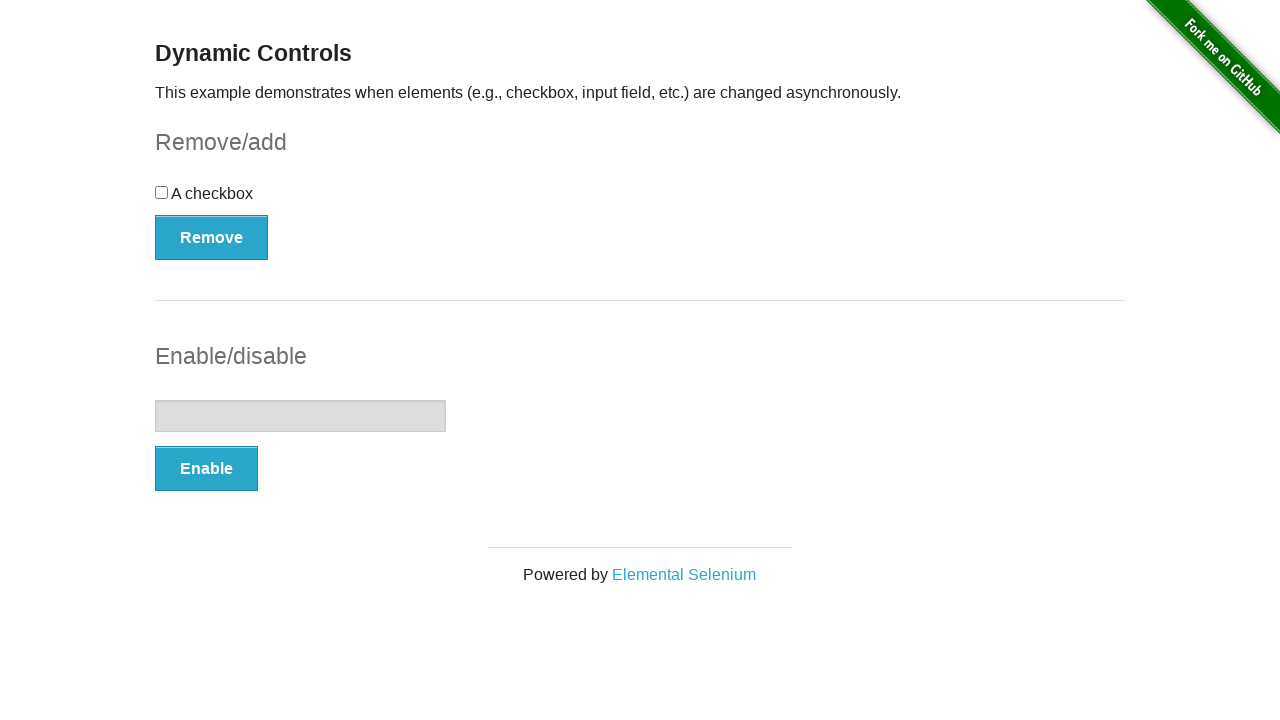

Verified textbox is initially disabled
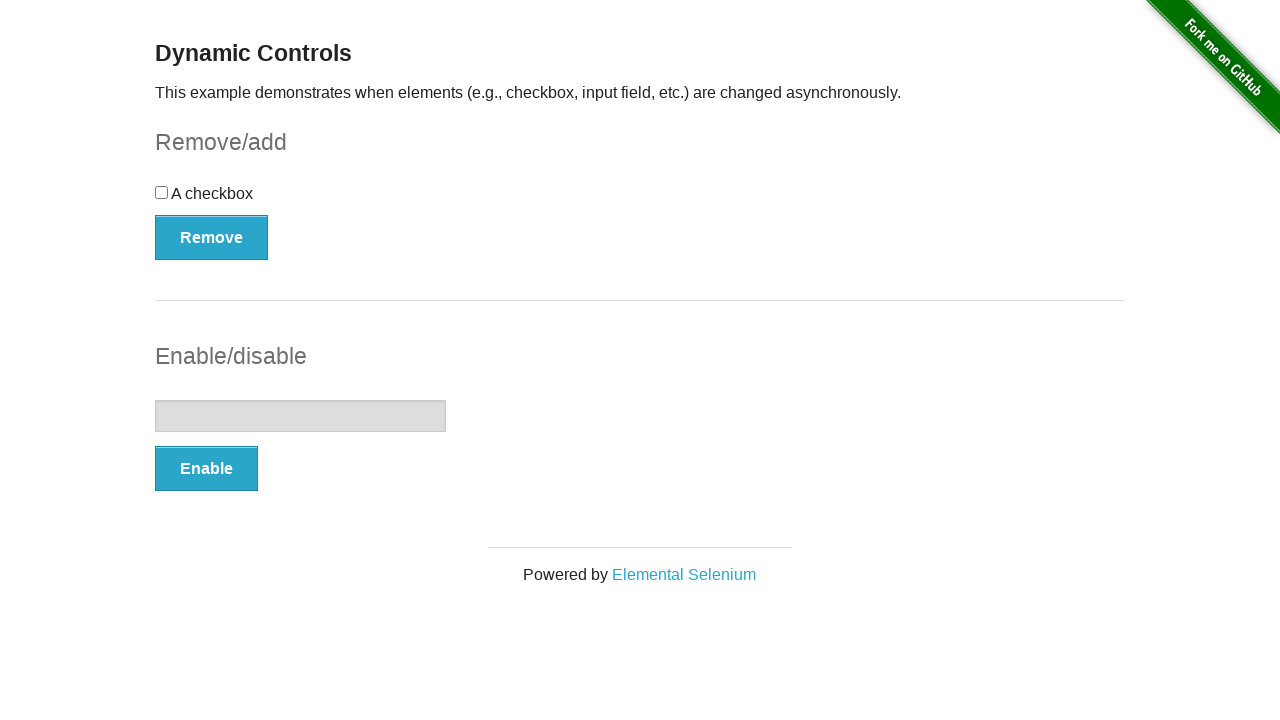

Clicked the Enable button at (206, 469) on xpath=//*[text()='Enable']
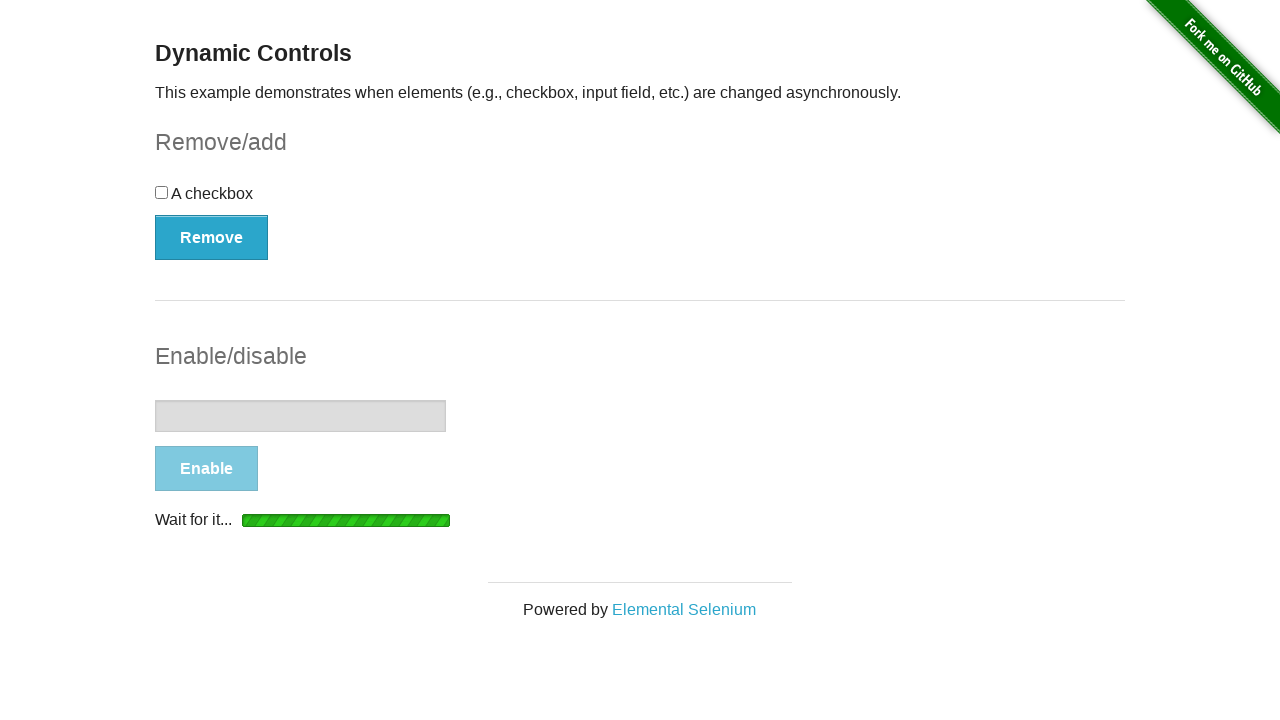

Waited for textbox to become enabled
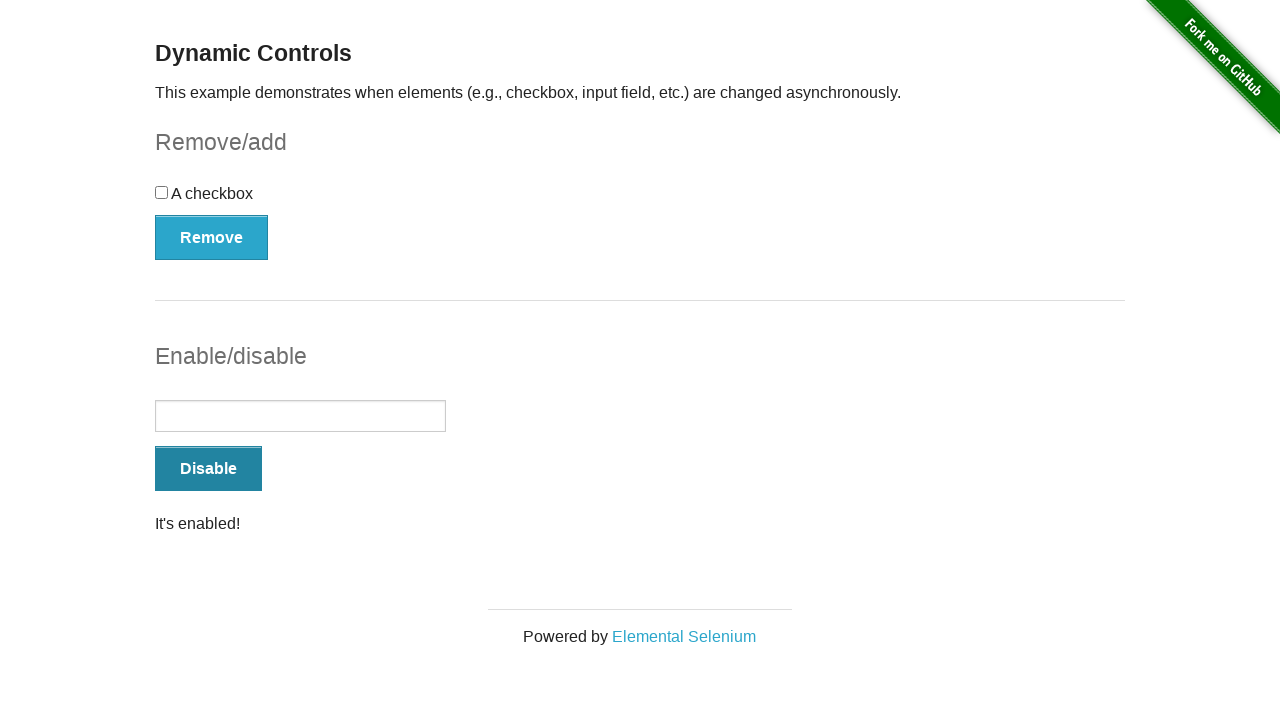

Verified success message 'It's enabled!' is visible
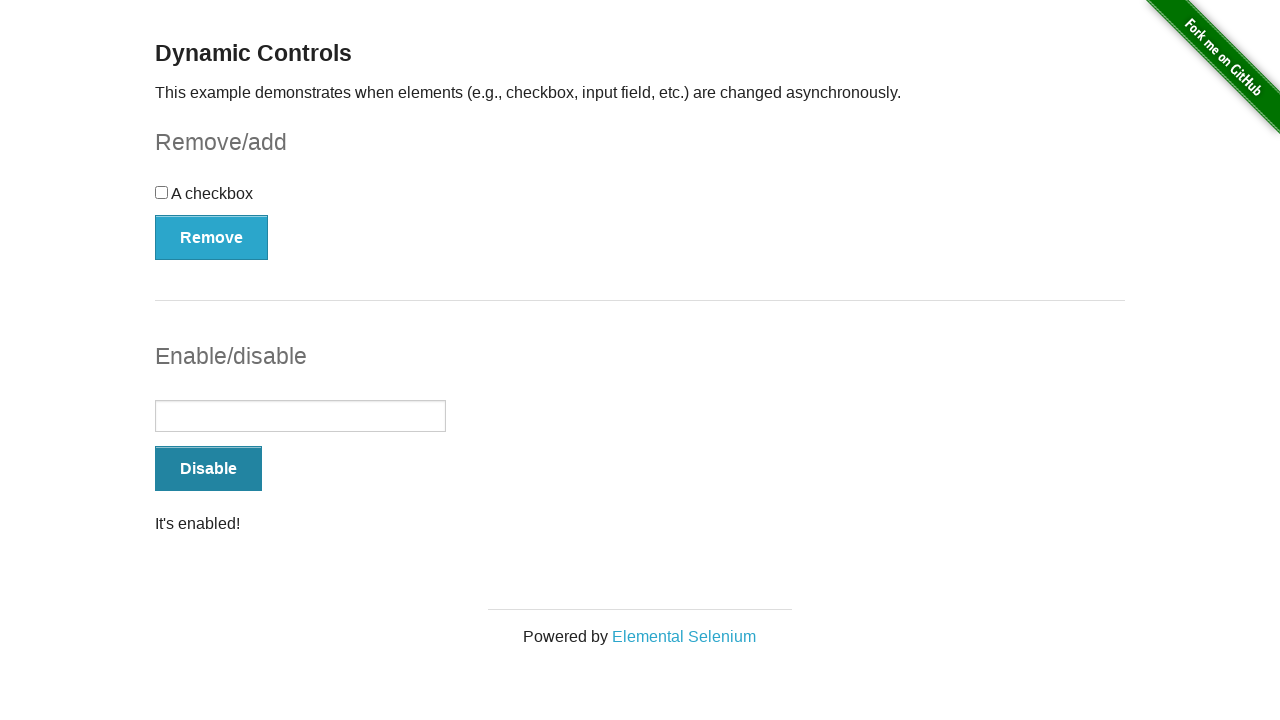

Verified textbox is now enabled
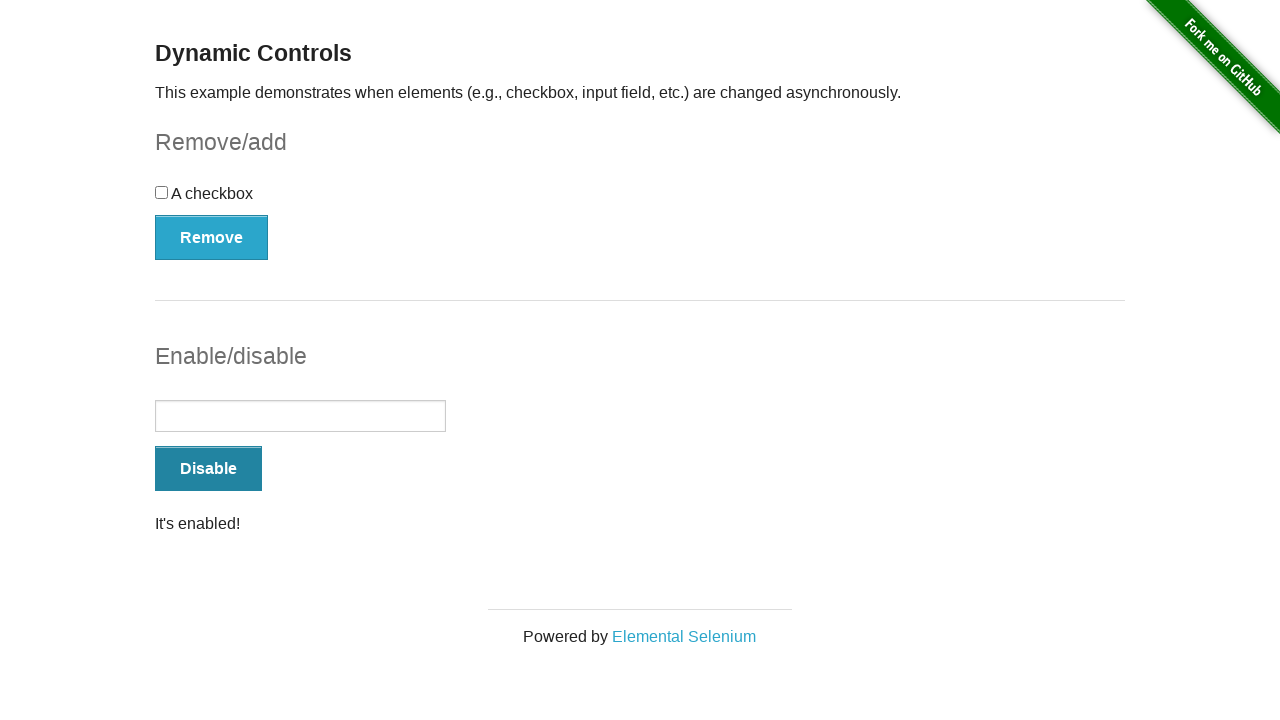

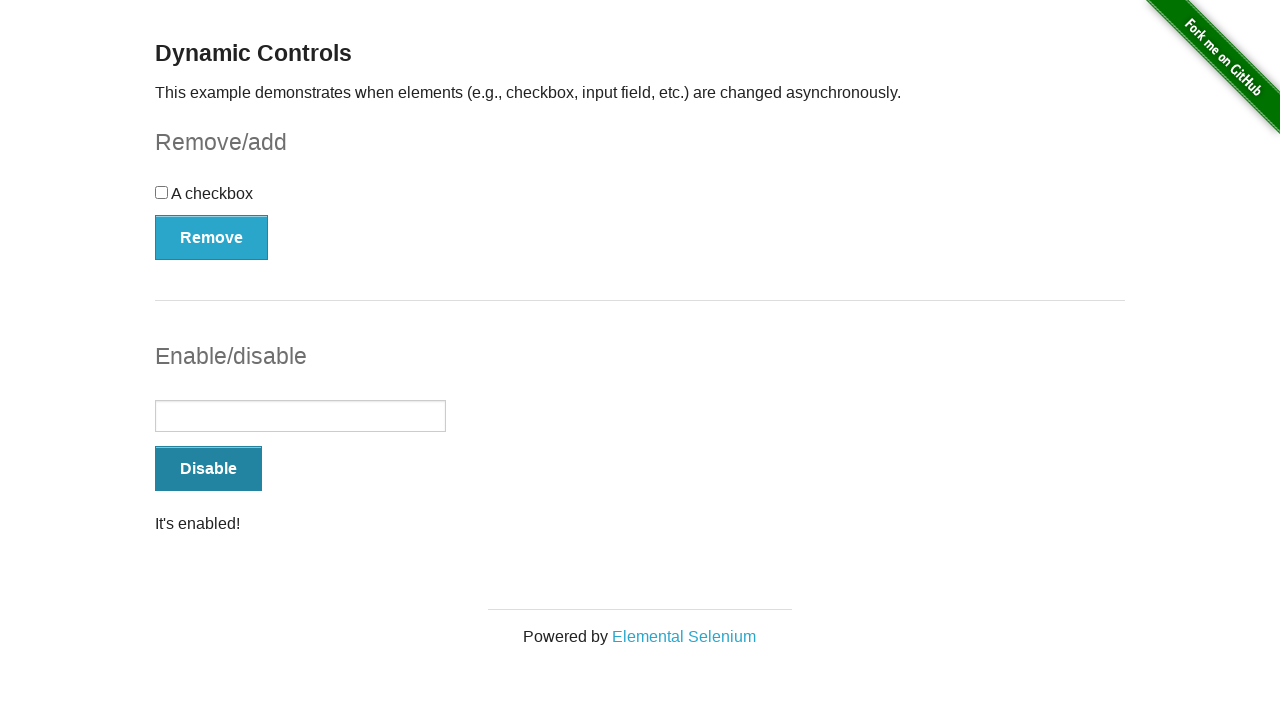